Tests HTML form elements on echoecho.com by counting text input boxes, verifying an input field's value attribute, clicking an image button, and handling the resulting JavaScript alert.

Starting URL: http://www.echoecho.com/htmlforms14.htm

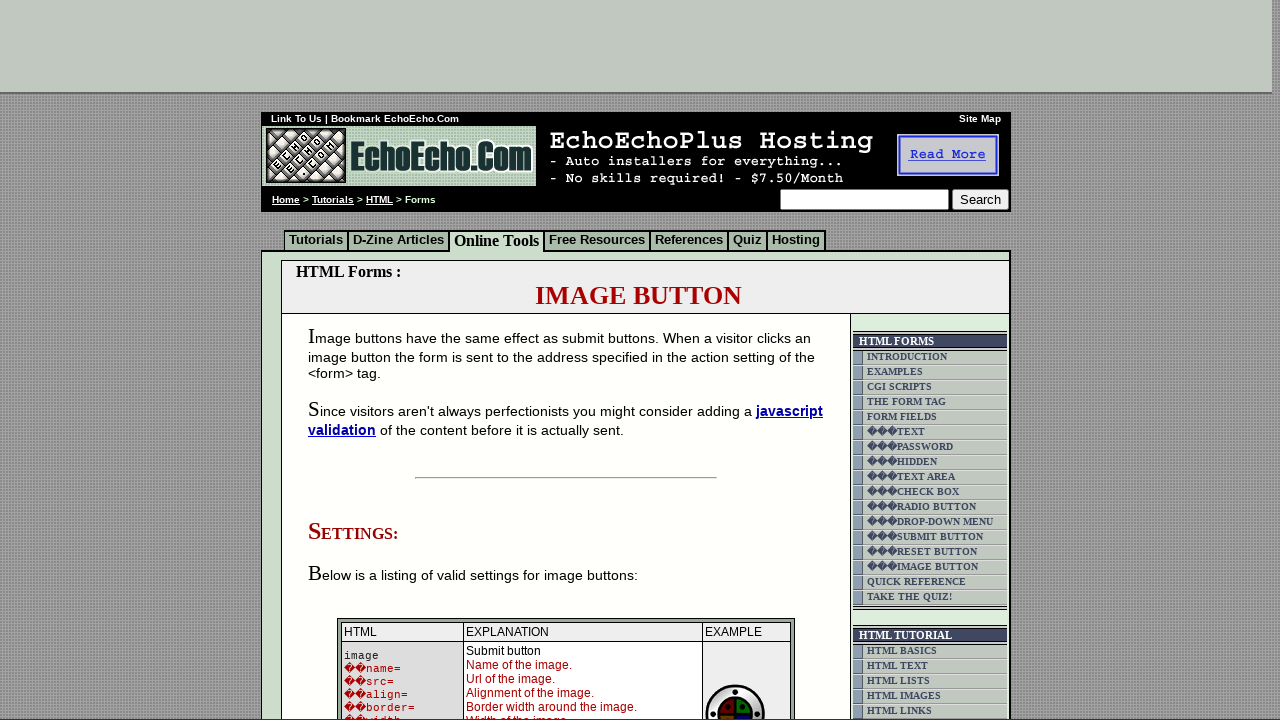

Waited for page to load (domcontentloaded state)
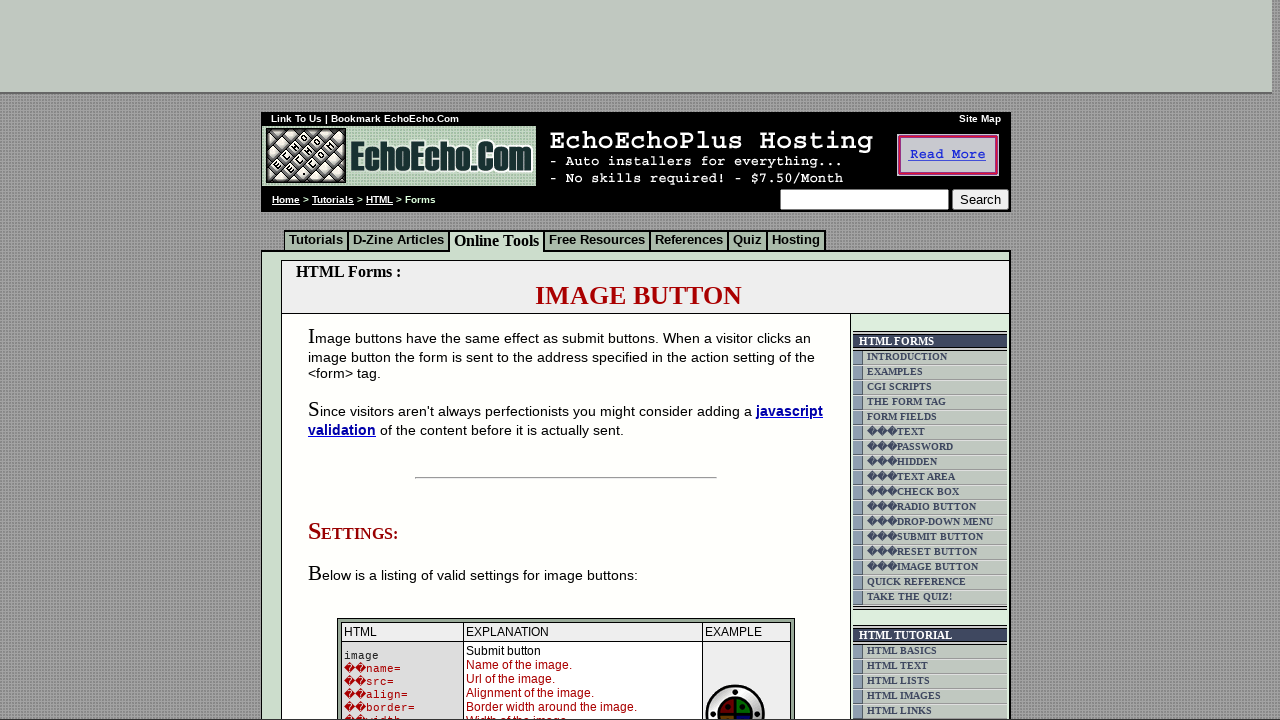

Located all input elements on page
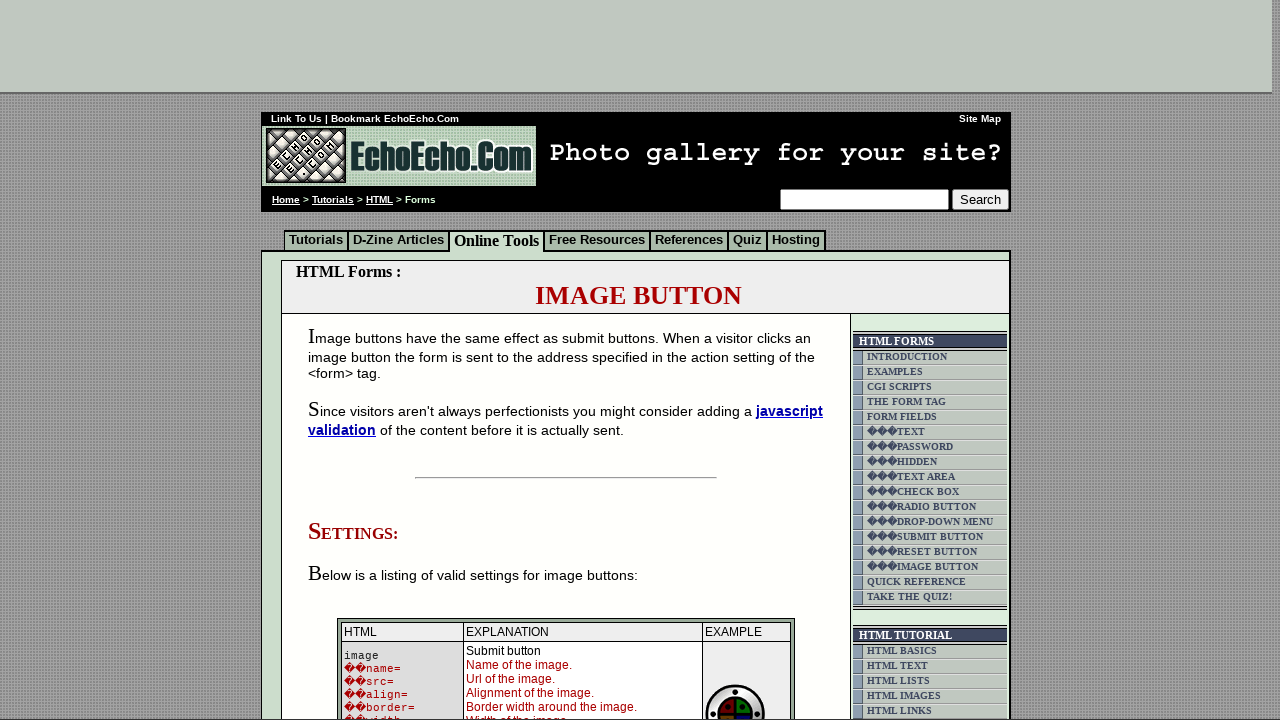

Counted text input boxes: 2 found
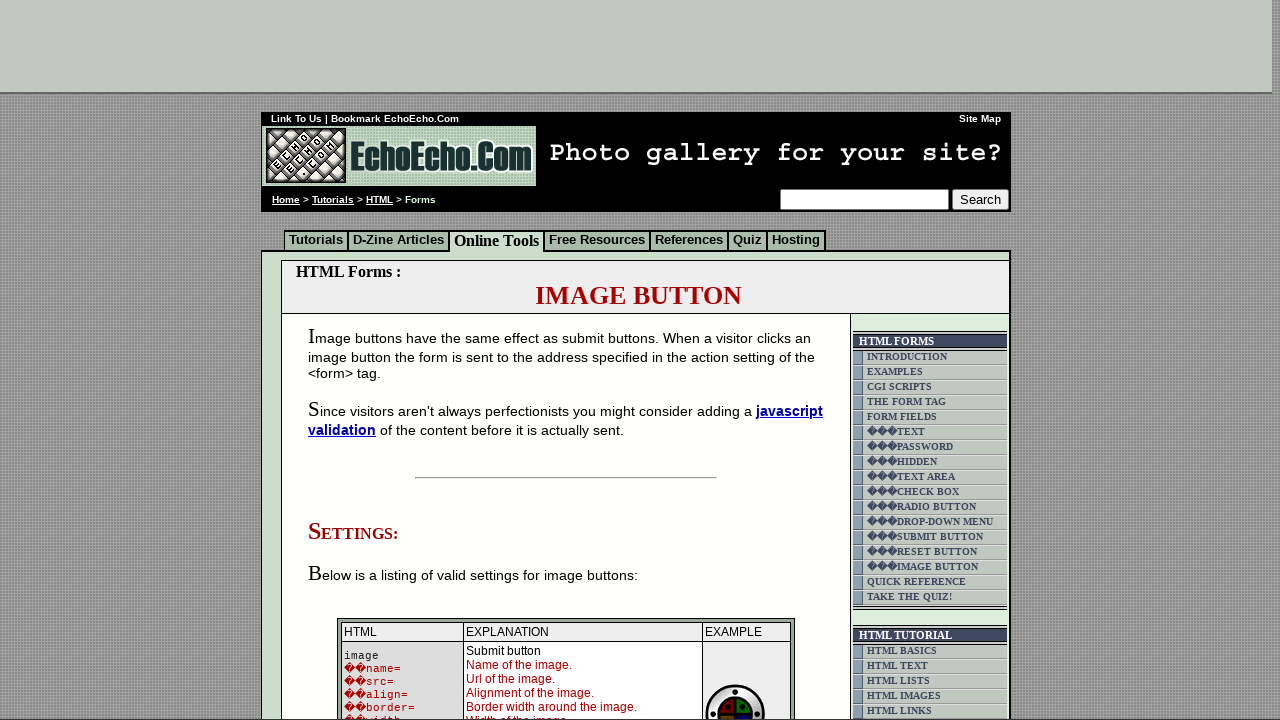

Located first text input element via XPath
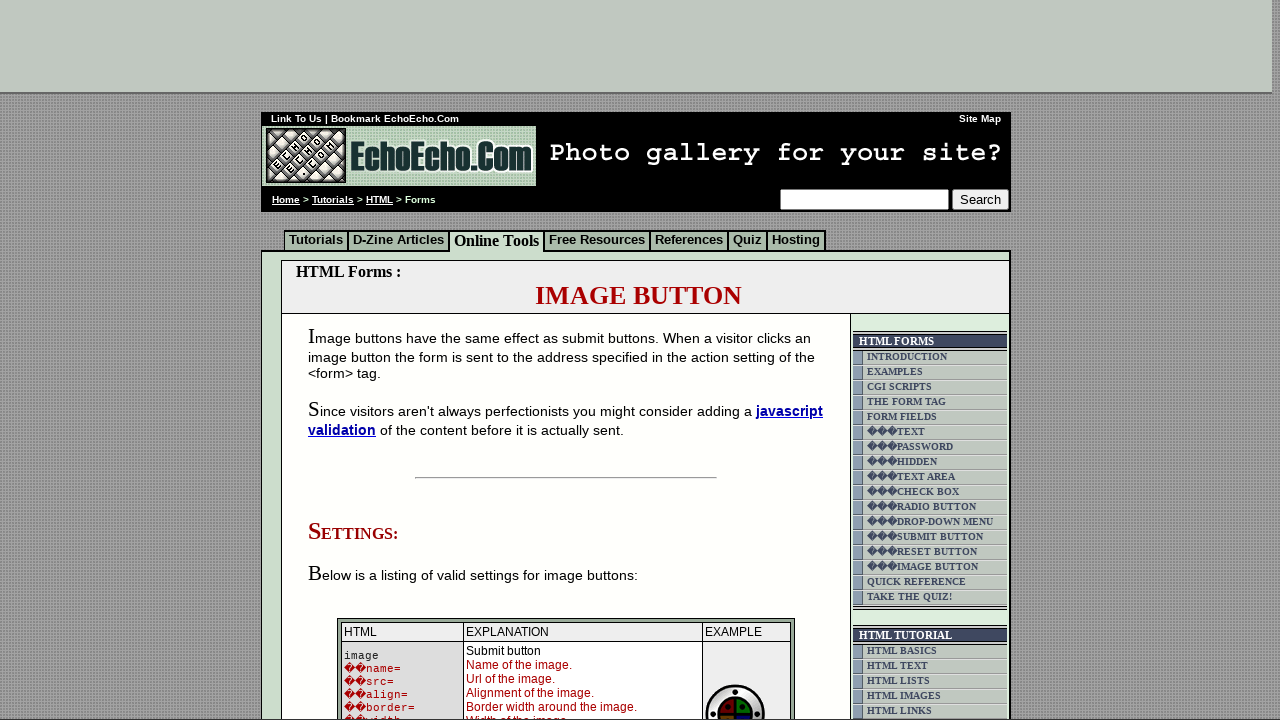

Retrieved value attribute from first text input: 'Enter your name here!'
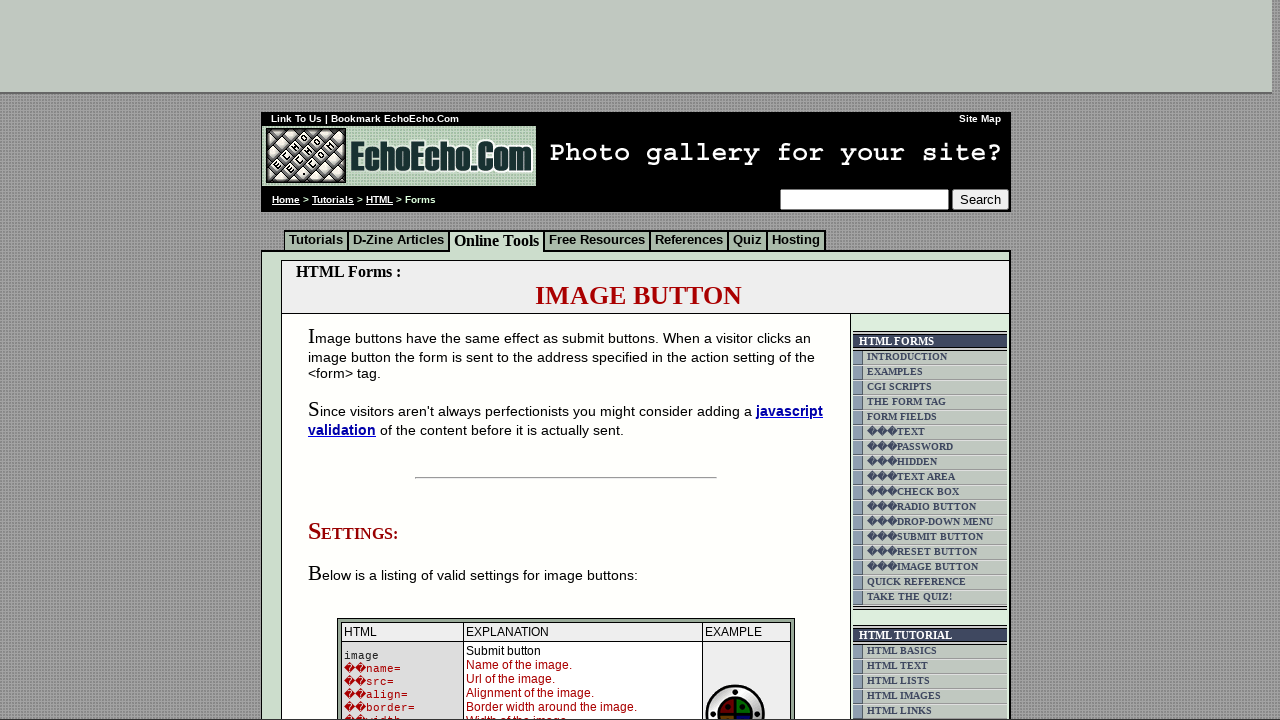

Clicked on the image input button at (374, 360) on body > div:nth-child(2) > table:nth-child(14) > tbody > tr > td.main > table > t
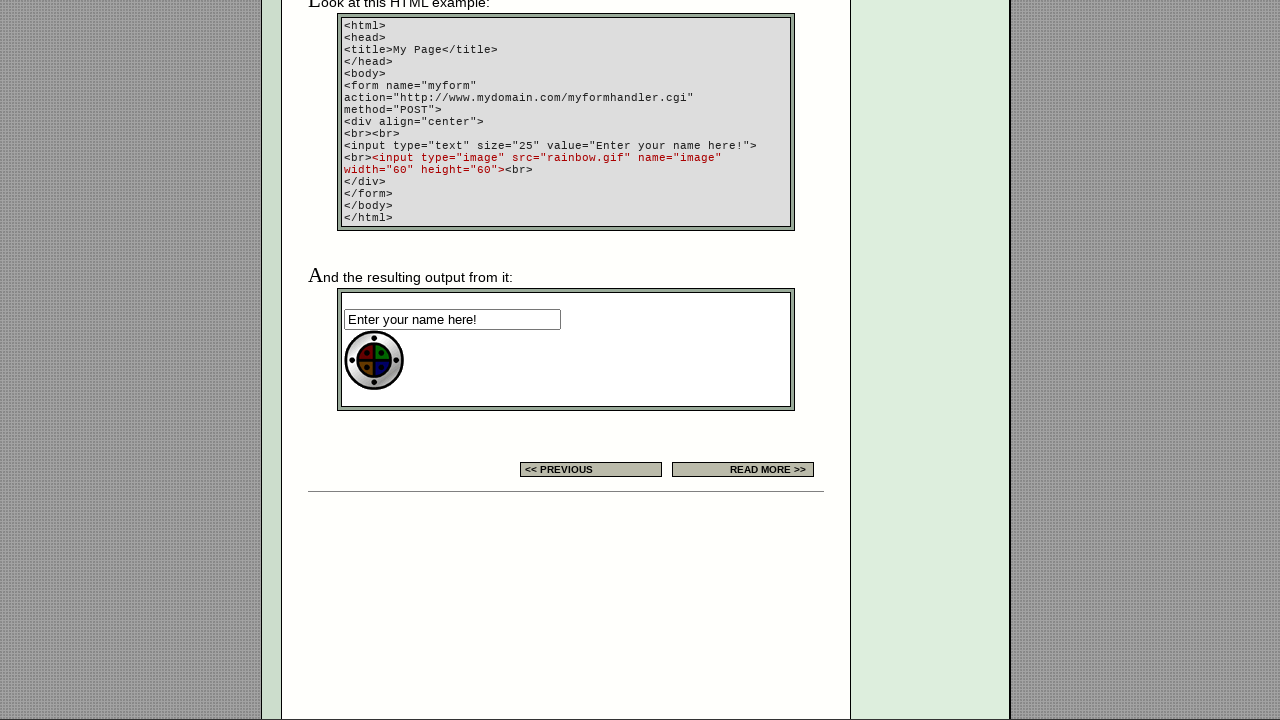

Registered dialog handler to accept alerts
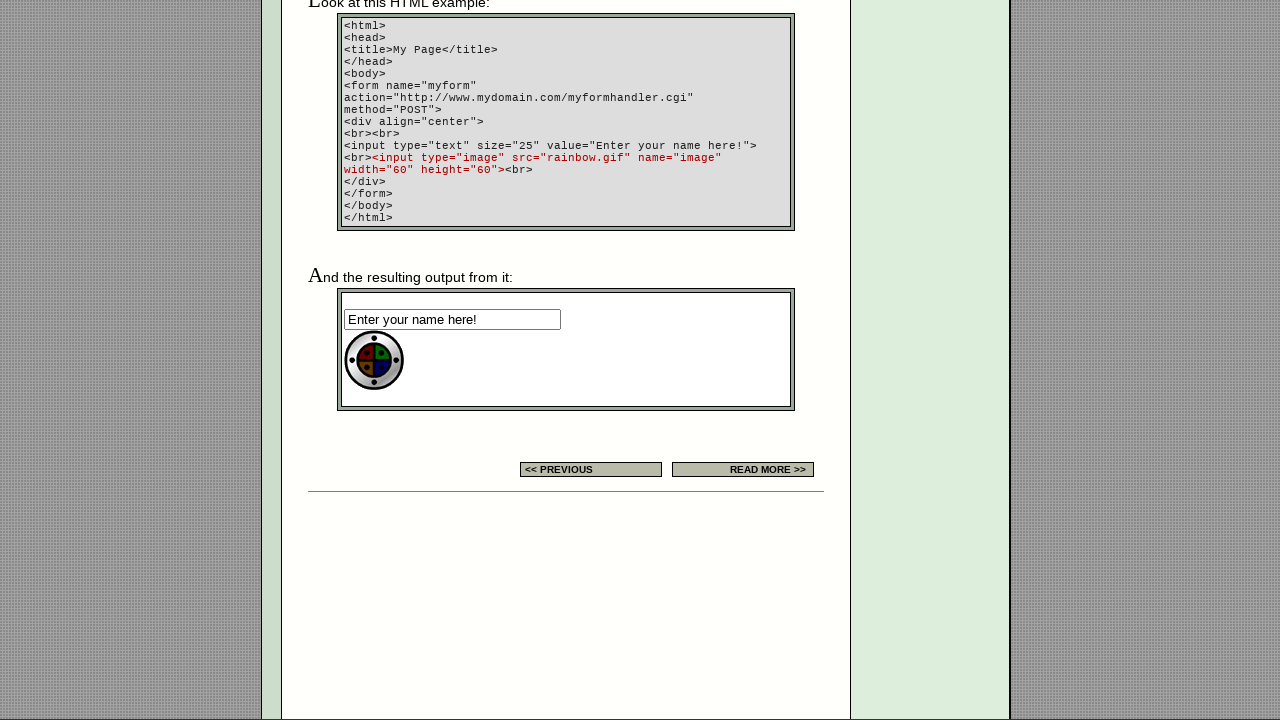

Waited 1 second for dialog to be handled
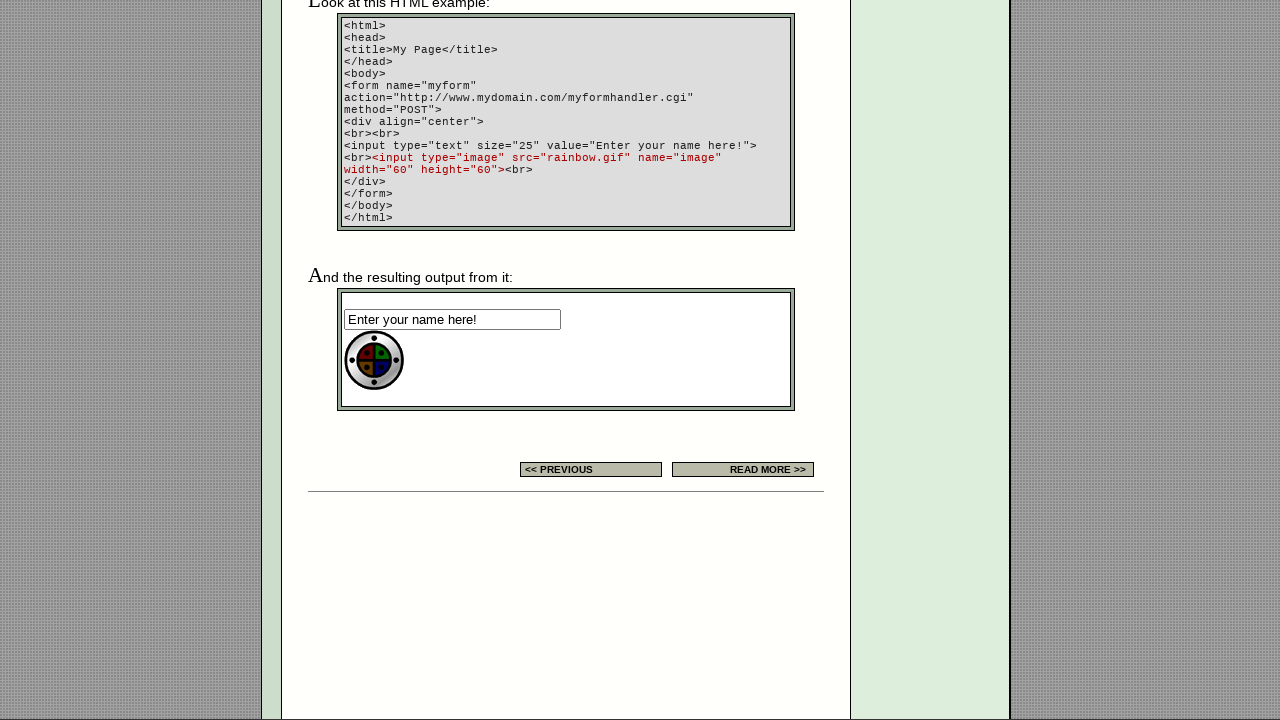

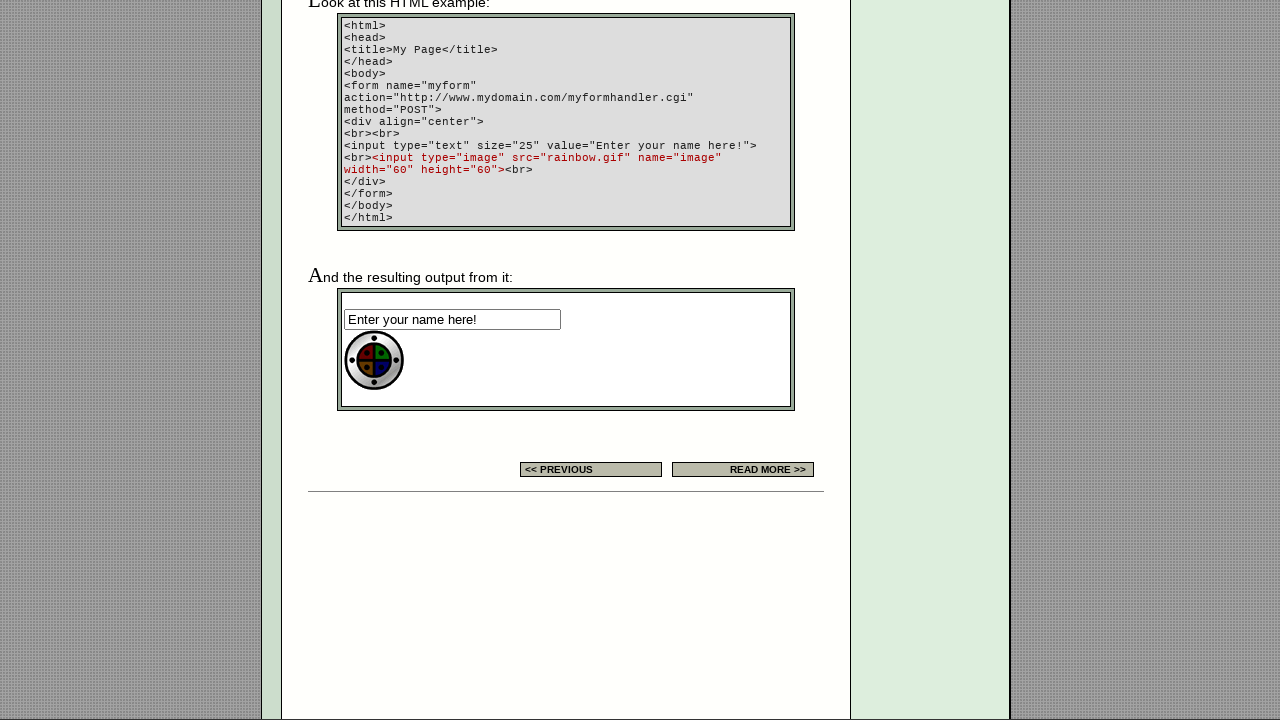